Tests form interaction by scrolling to checkbox elements, checking their state, and selecting hobby checkboxes and gender radio button

Starting URL: https://demoqa.com/automation-practice-form

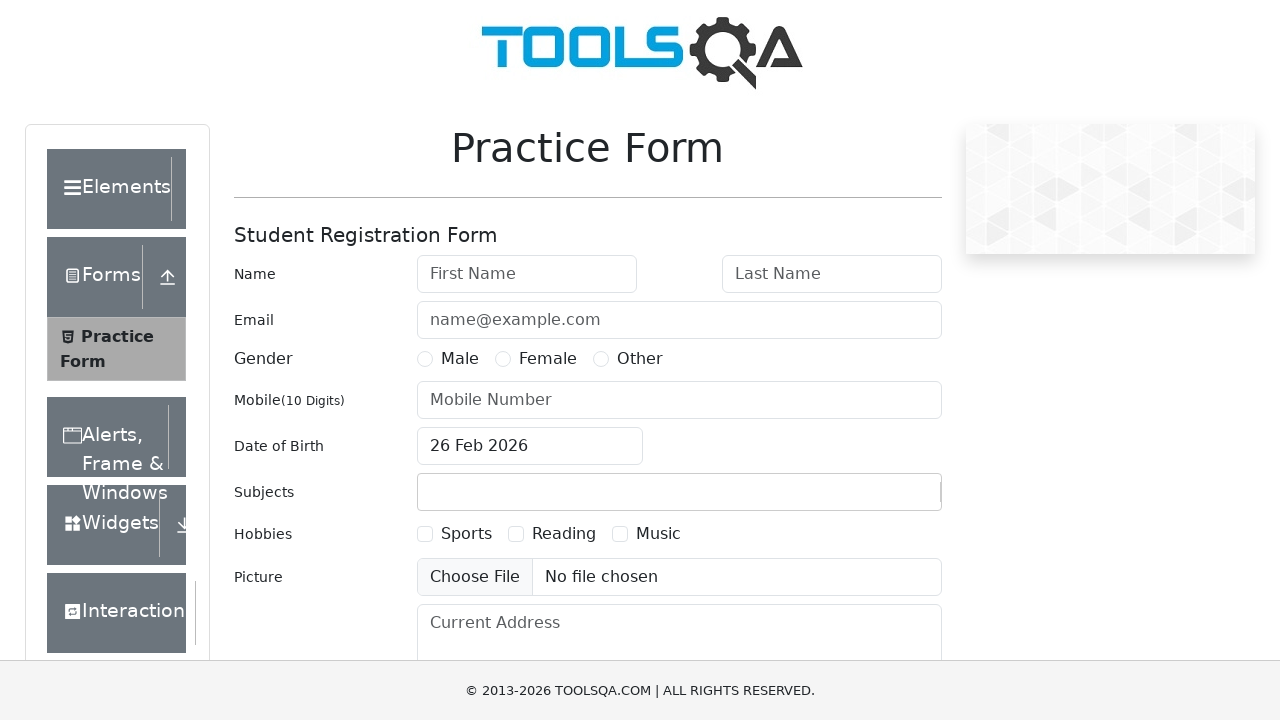

Scrolled to hobbies section
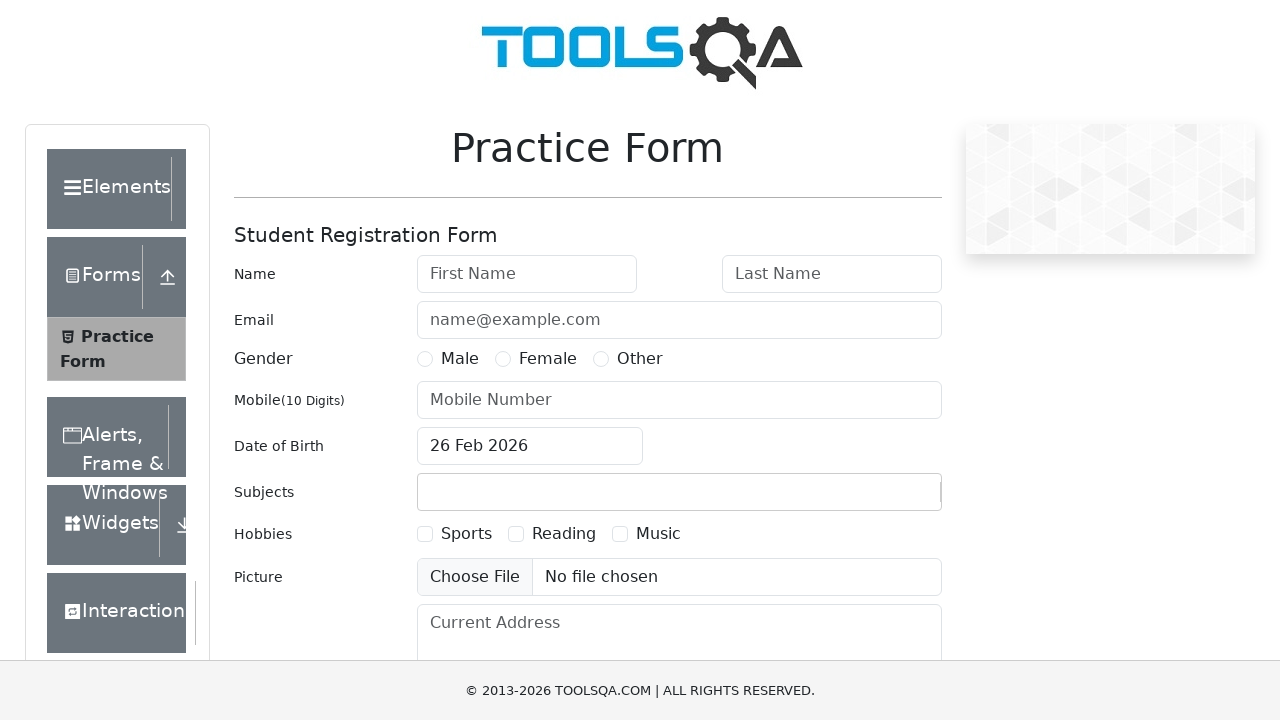

Verified hobby checkbox is visible and enabled
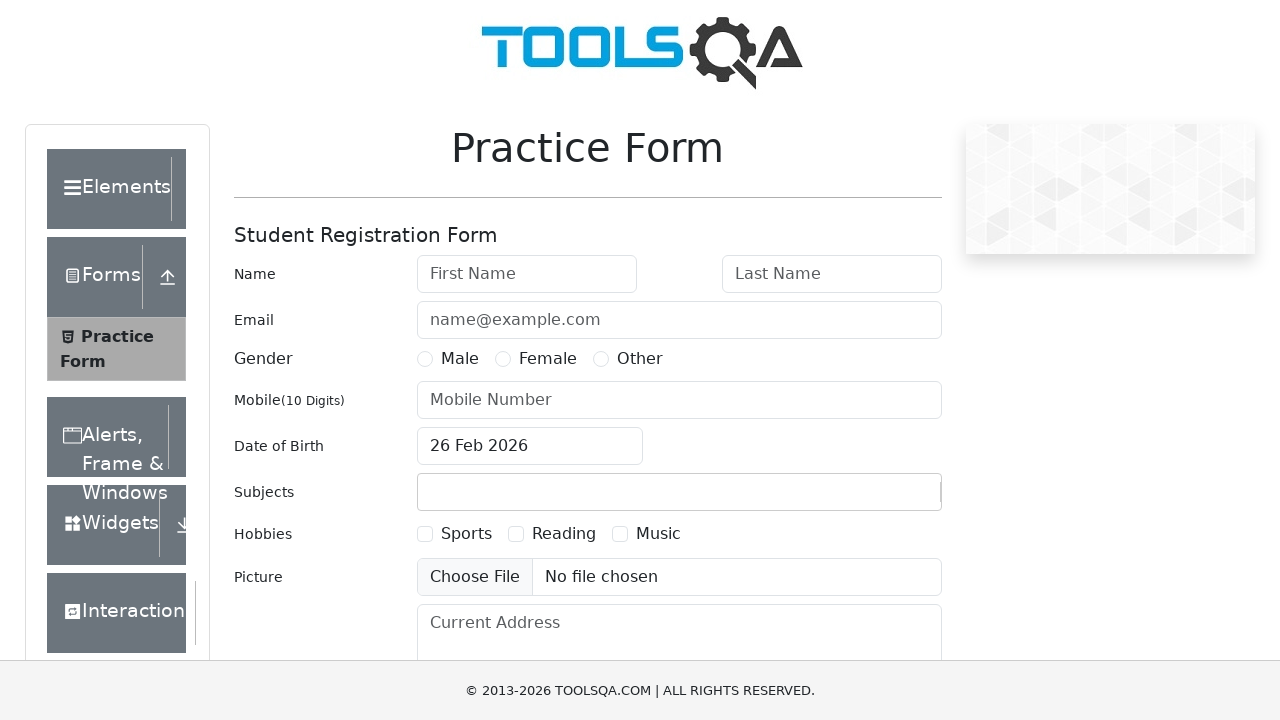

Selected Sports hobby checkbox at (466, 534) on //*[@id="hobbiesWrapper"]/div[2]/div[1]/label
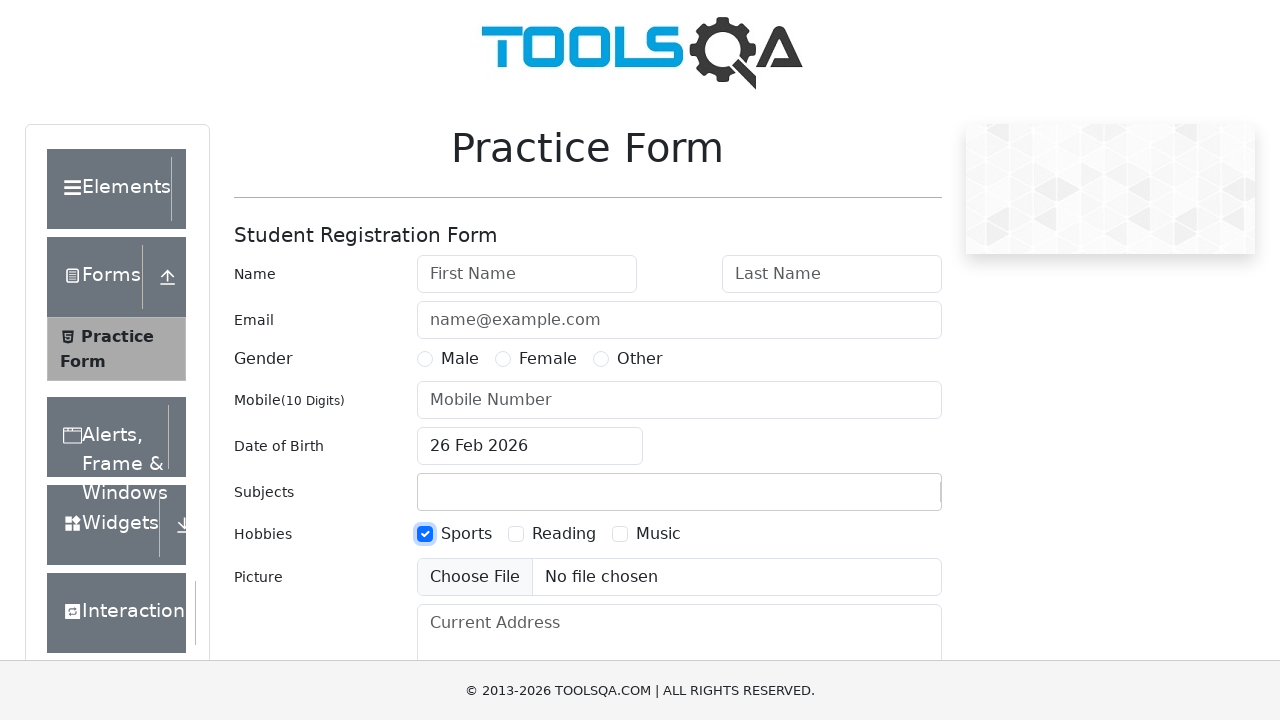

Selected Music hobby checkbox at (658, 534) on //*[@id="hobbiesWrapper"]/div[2]/div[3]/label
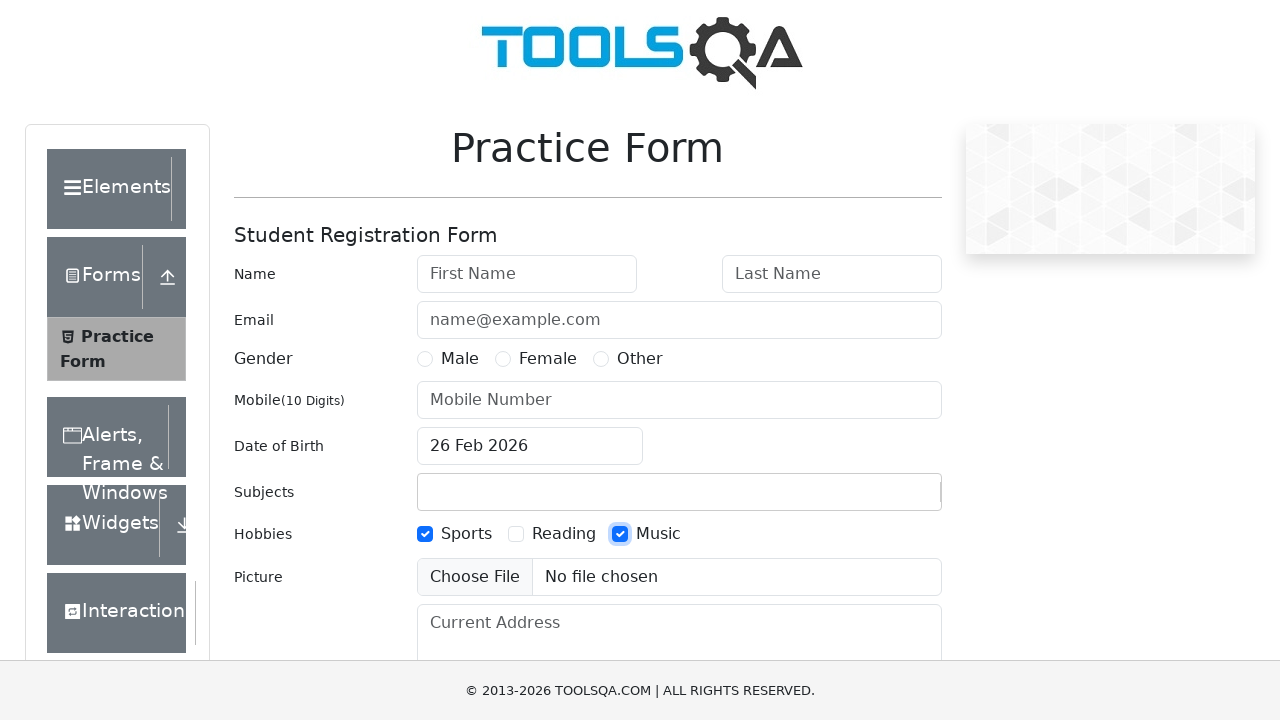

Selected Male gender radio button at (460, 359) on //*[@id="genterWrapper"]/div[2]/div[1]/label
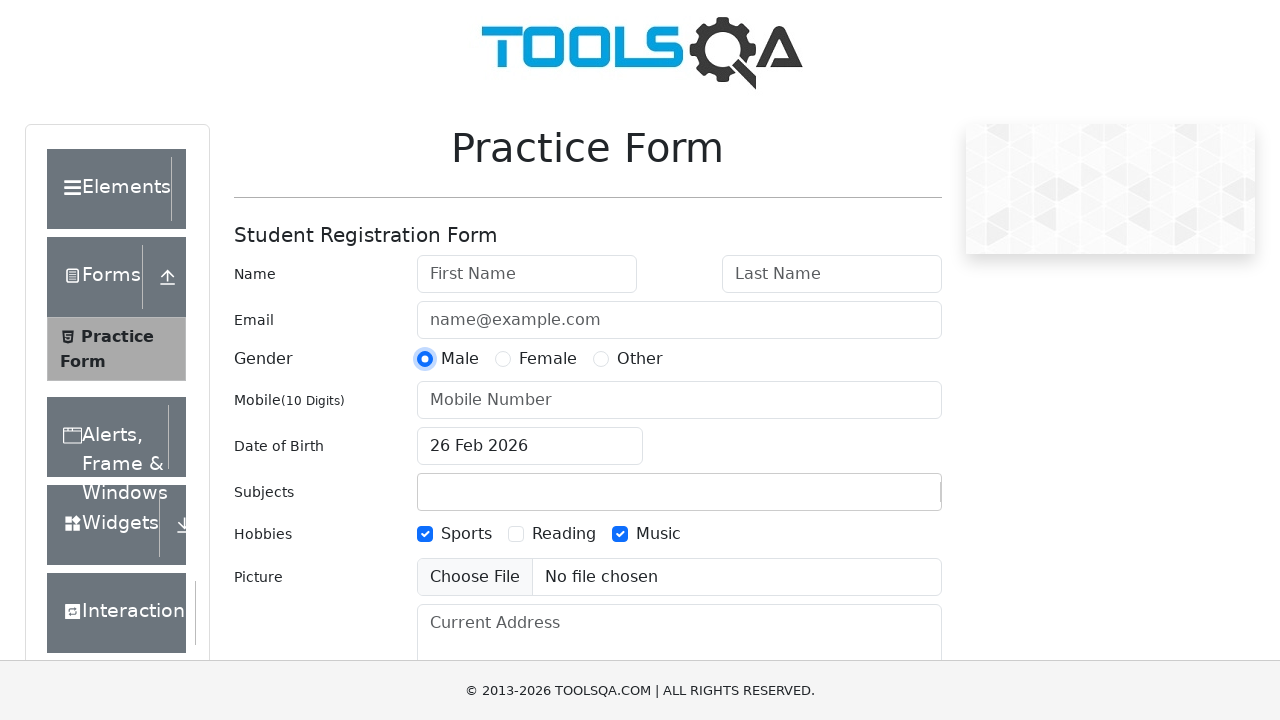

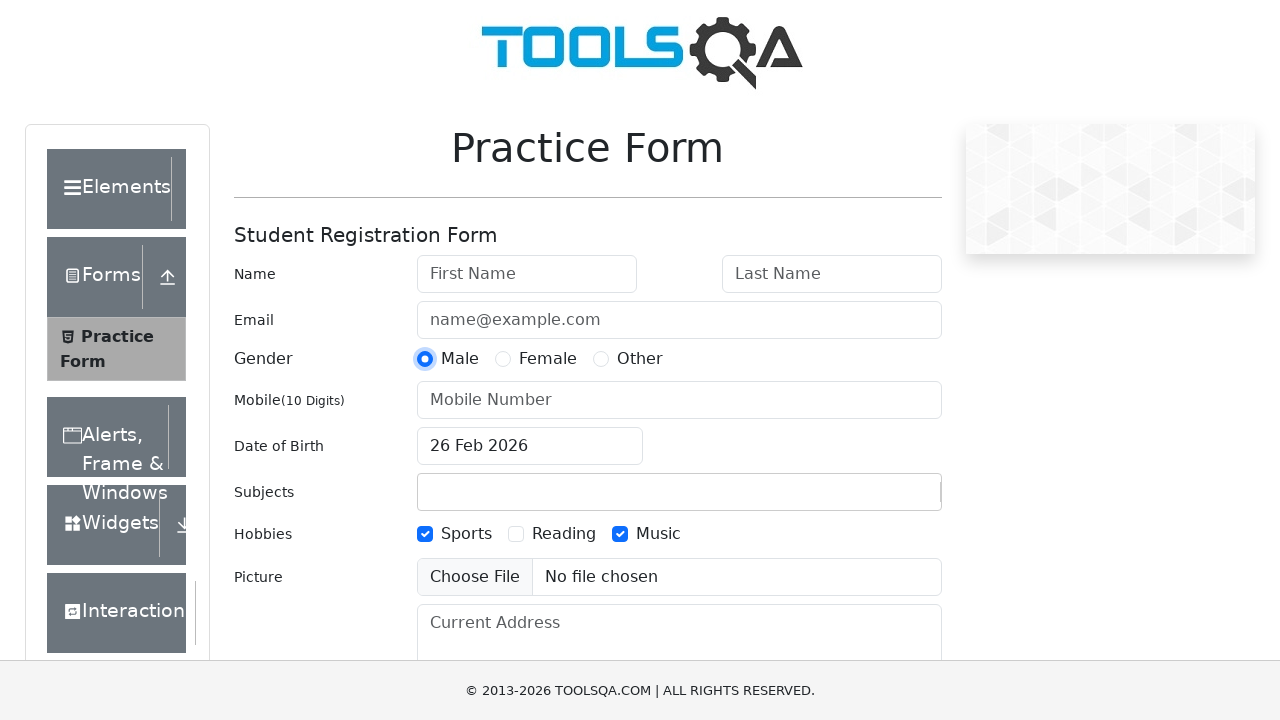